Tests a modern/sweet alert modal by clicking a button to open it, verifying the content, and closing it

Starting URL: https://letcode.in/alert

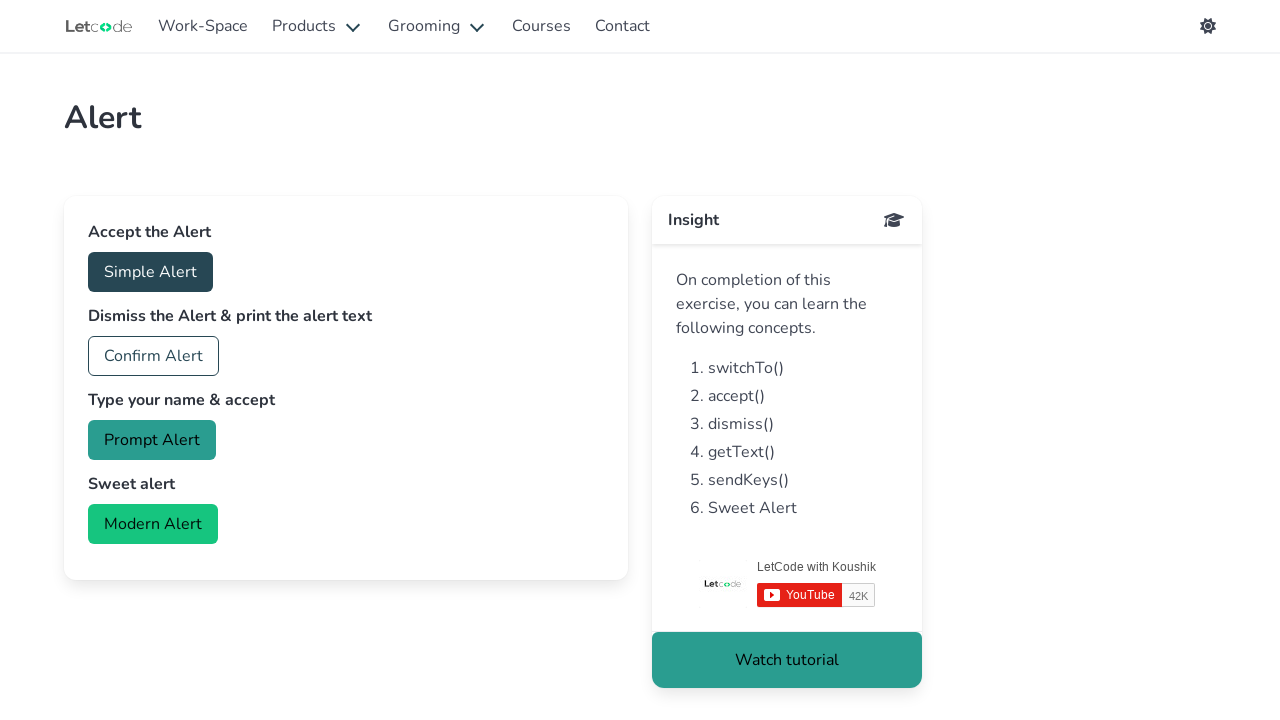

Clicked modern alert button to open the modal at (153, 524) on #modern
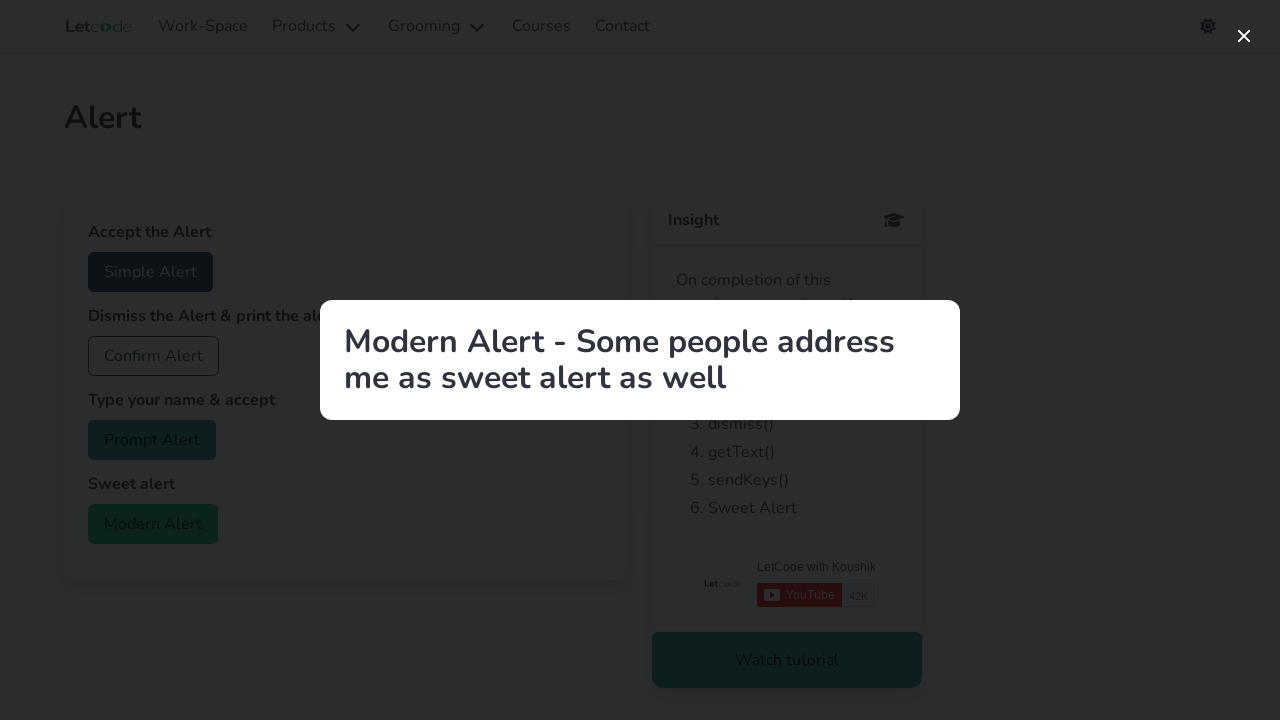

Modern alert modal content loaded and title is visible
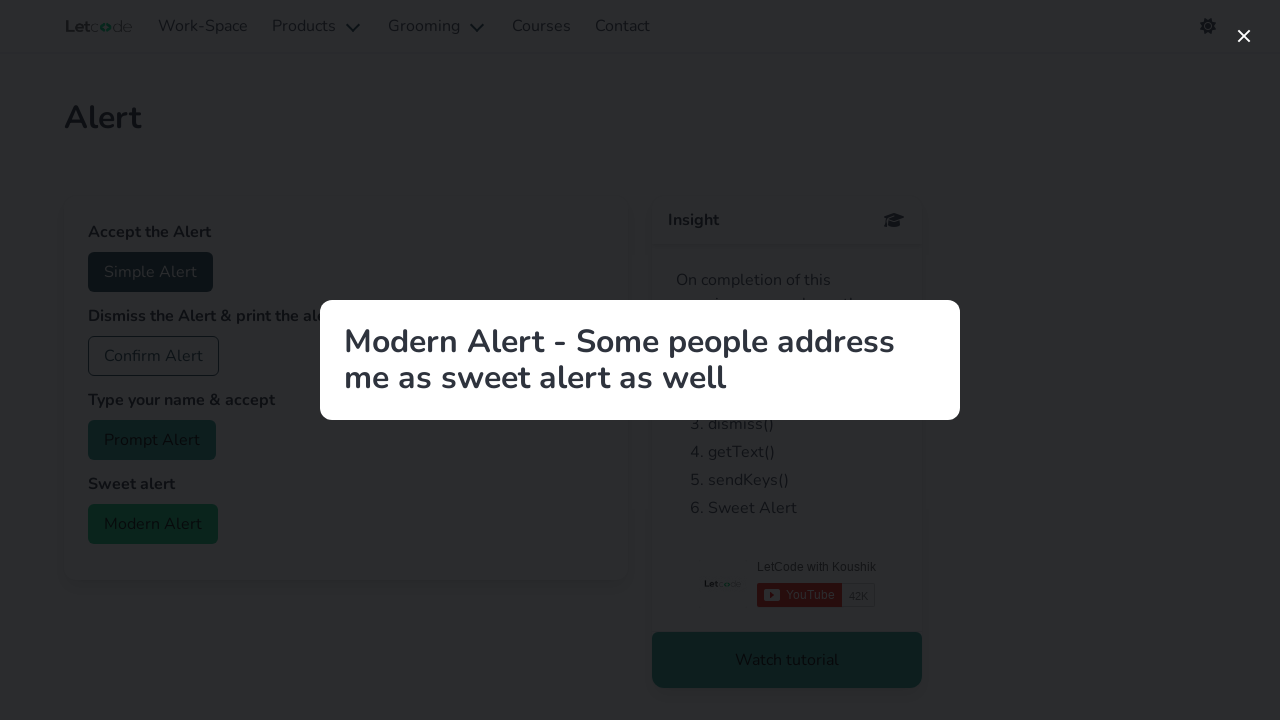

Clicked close button to close the modern alert modal at (1244, 36) on button.modal-close.is-large
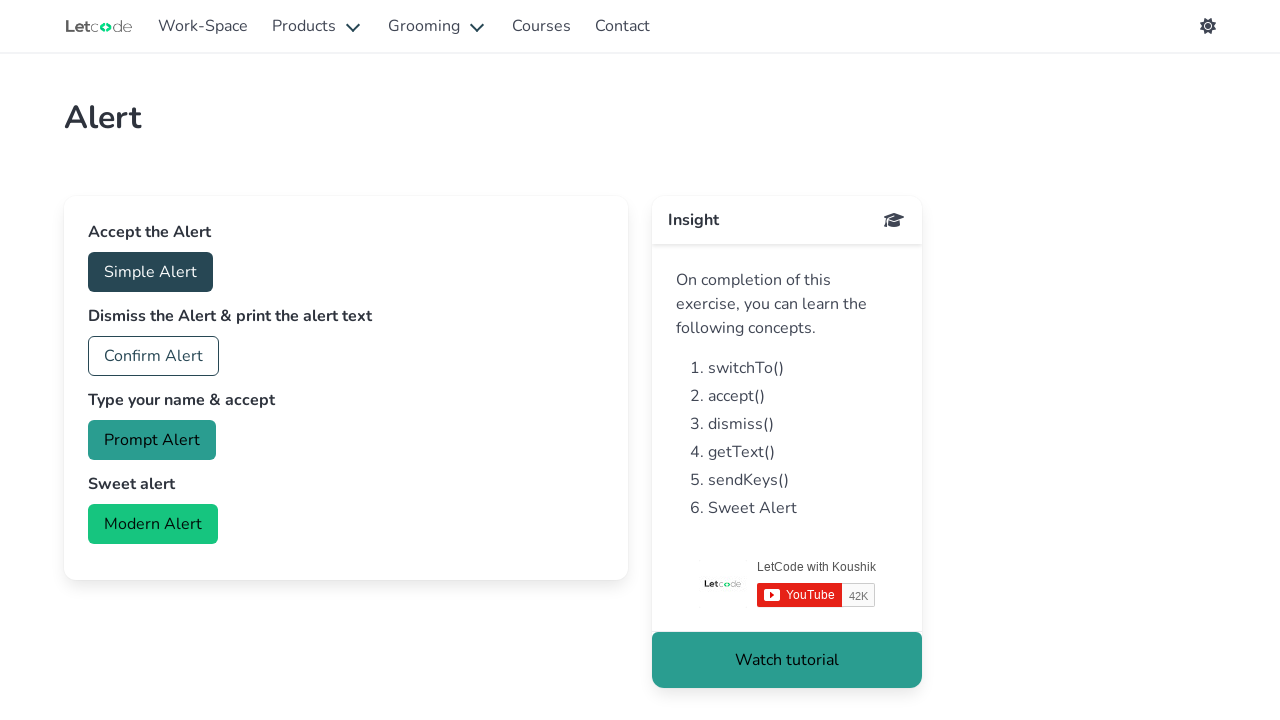

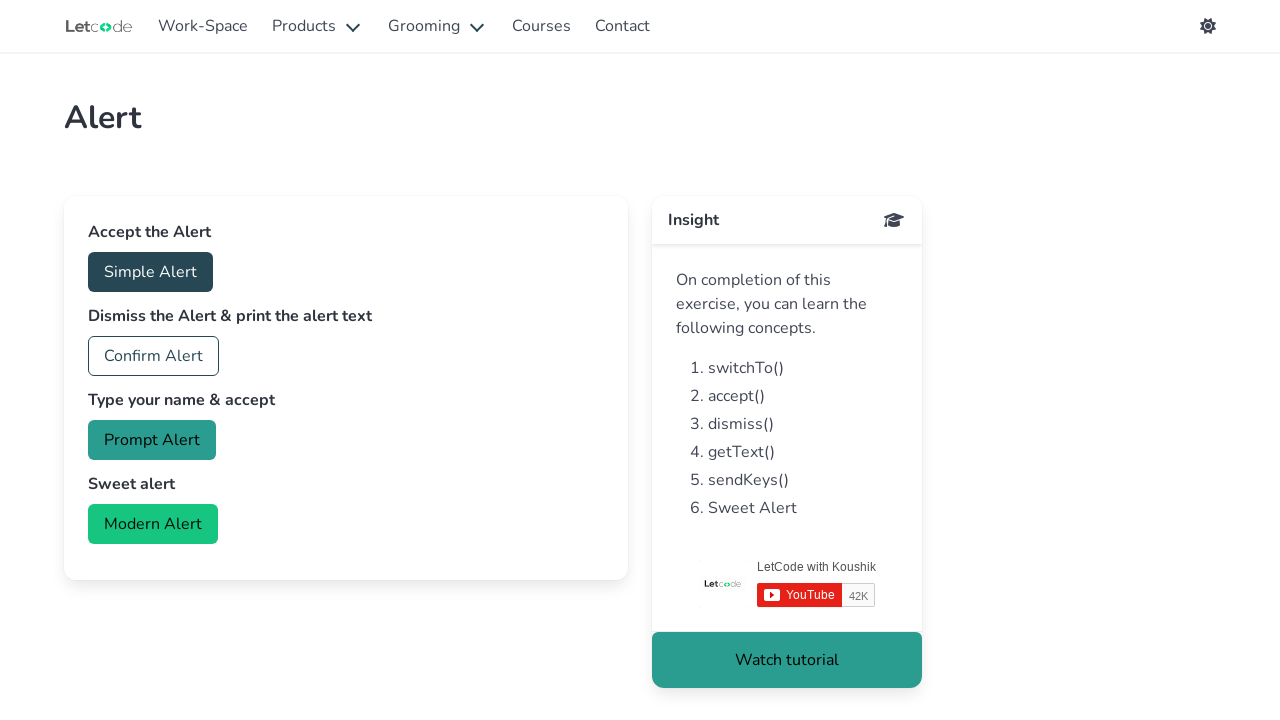